Navigates to JPL Mars space images page and clicks on elements to view featured images

Starting URL: https://www.jpl.nasa.gov/spaceimages/?search=&category=Mars

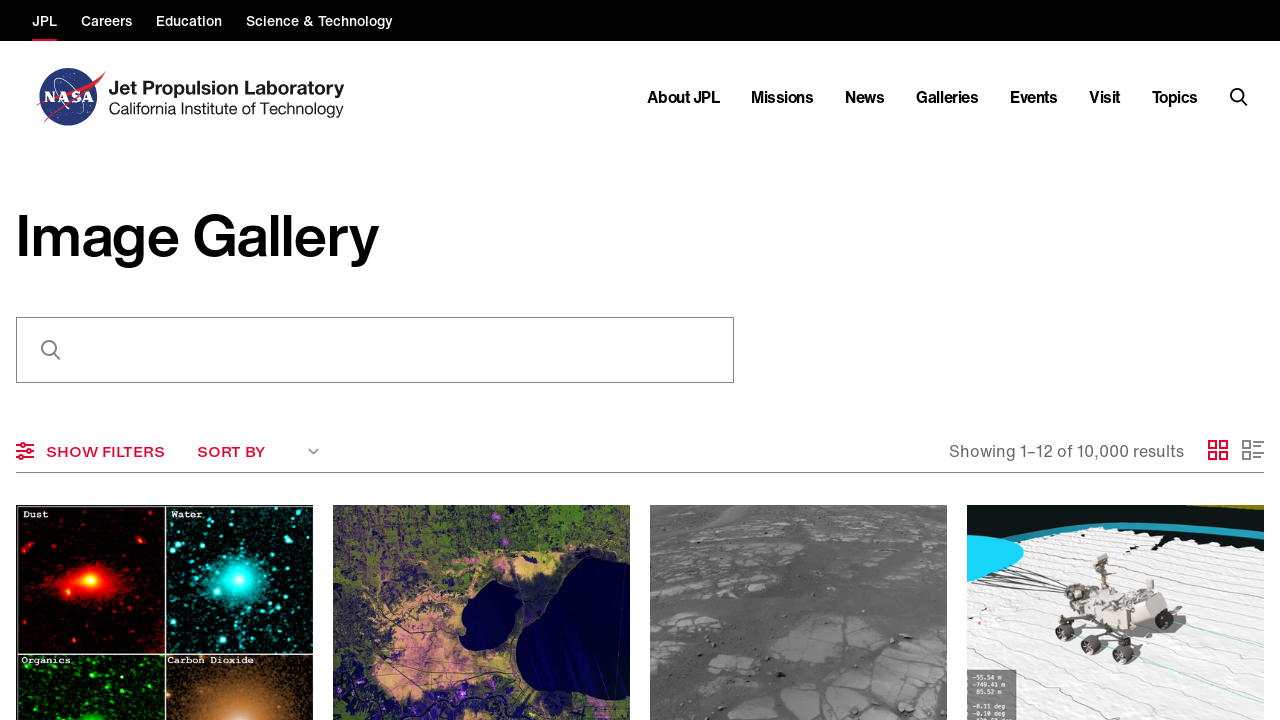

Clicked on the second h2 element to view featured Mars image details at (164, 436) on h2 >> nth=1
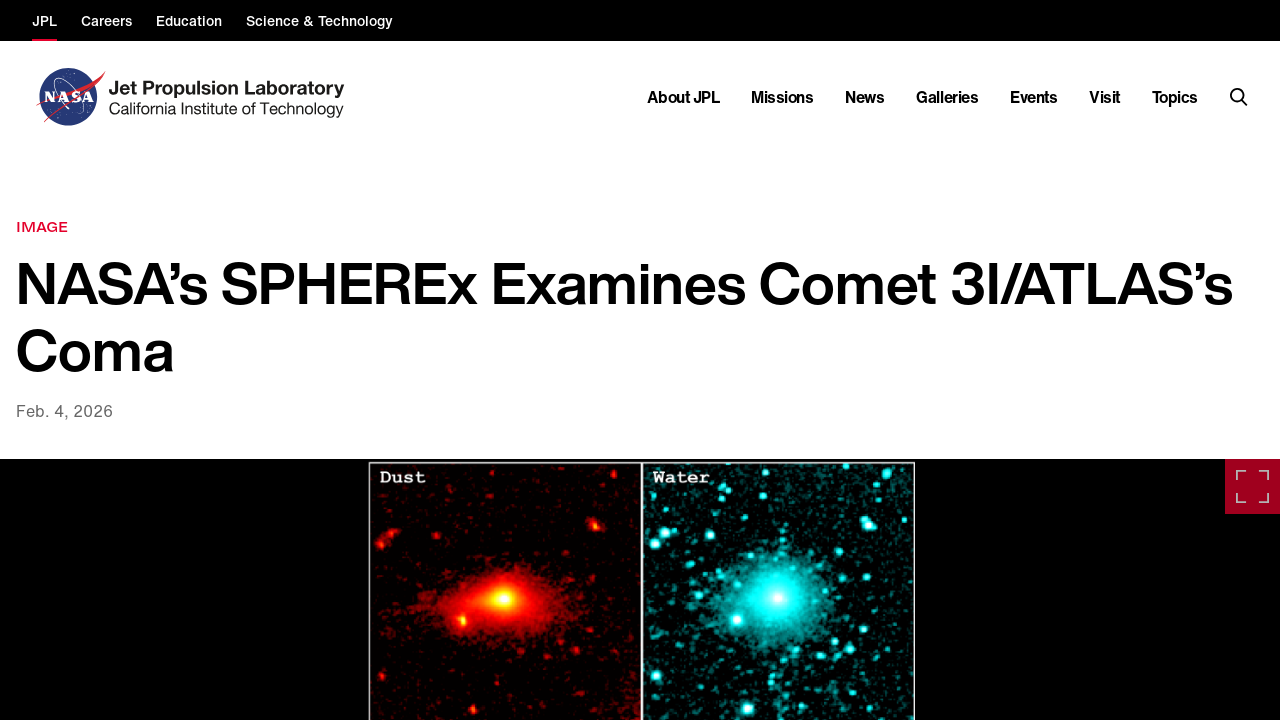

Waited for Mars image to load
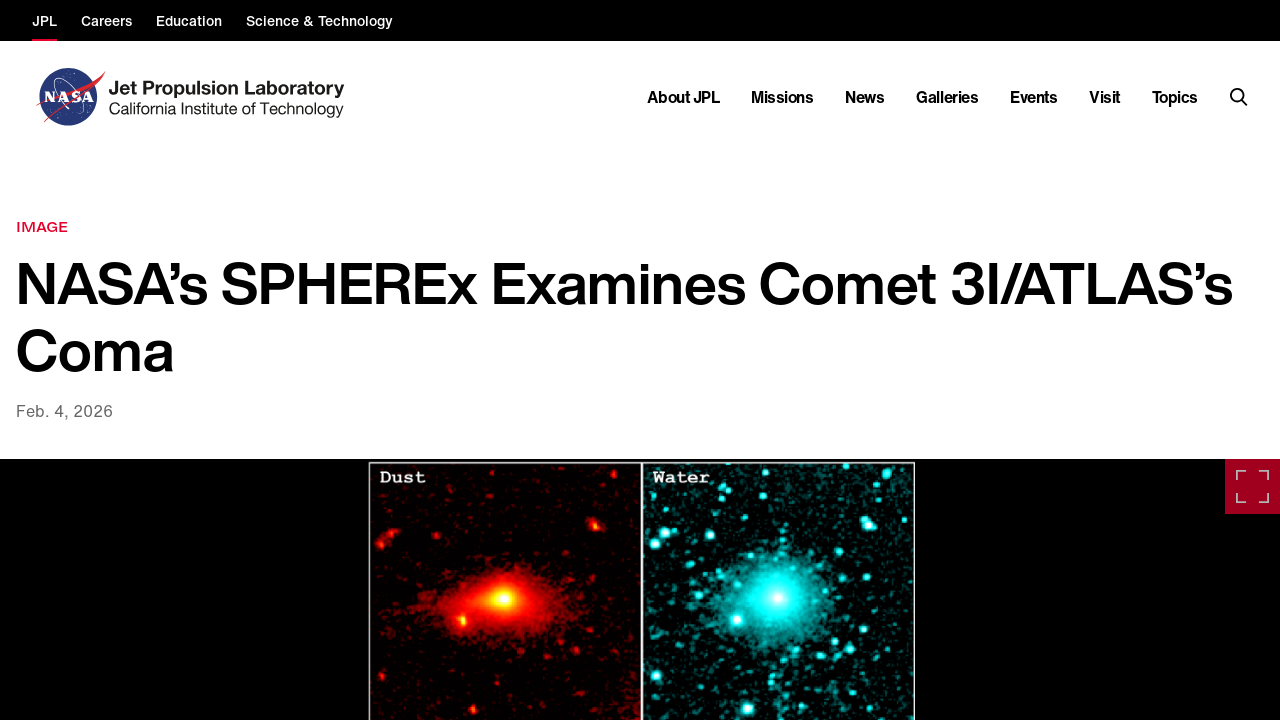

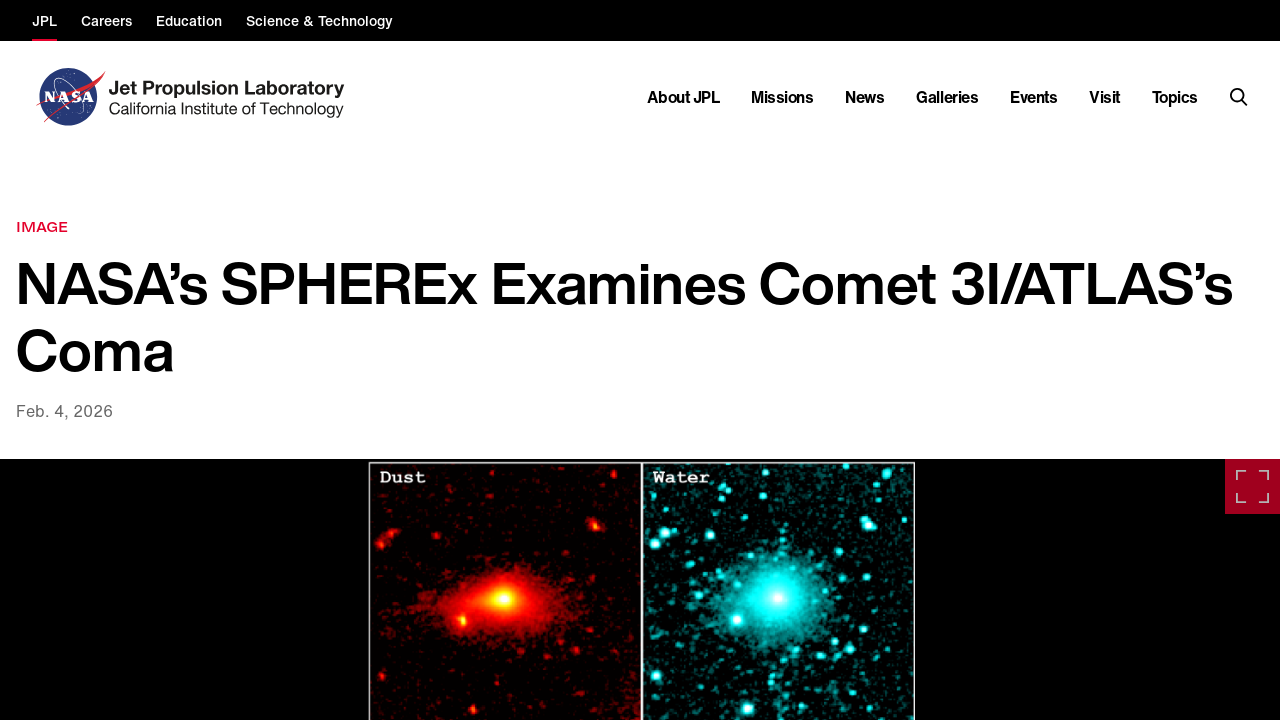